Performs a right-click (context click) on the right click button and verifies the success message

Starting URL: https://demoqa.com/buttons

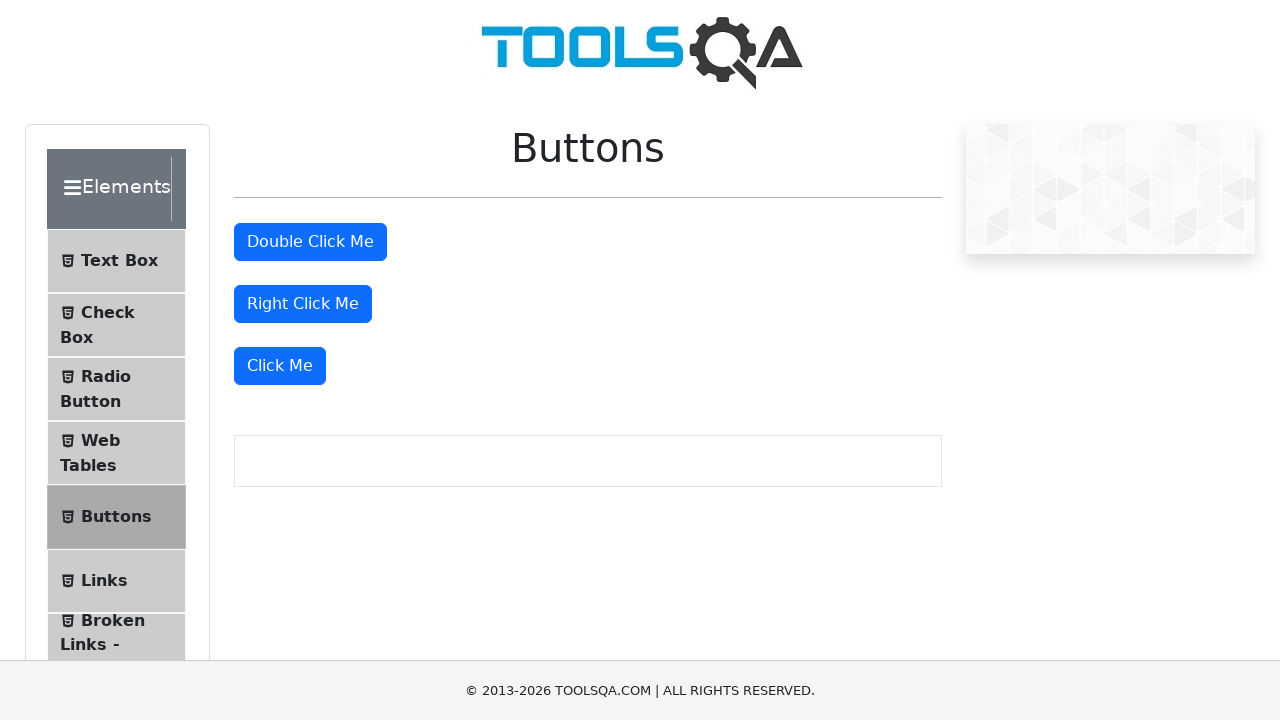

Right-clicked the right click button at (303, 304) on #rightClickBtn
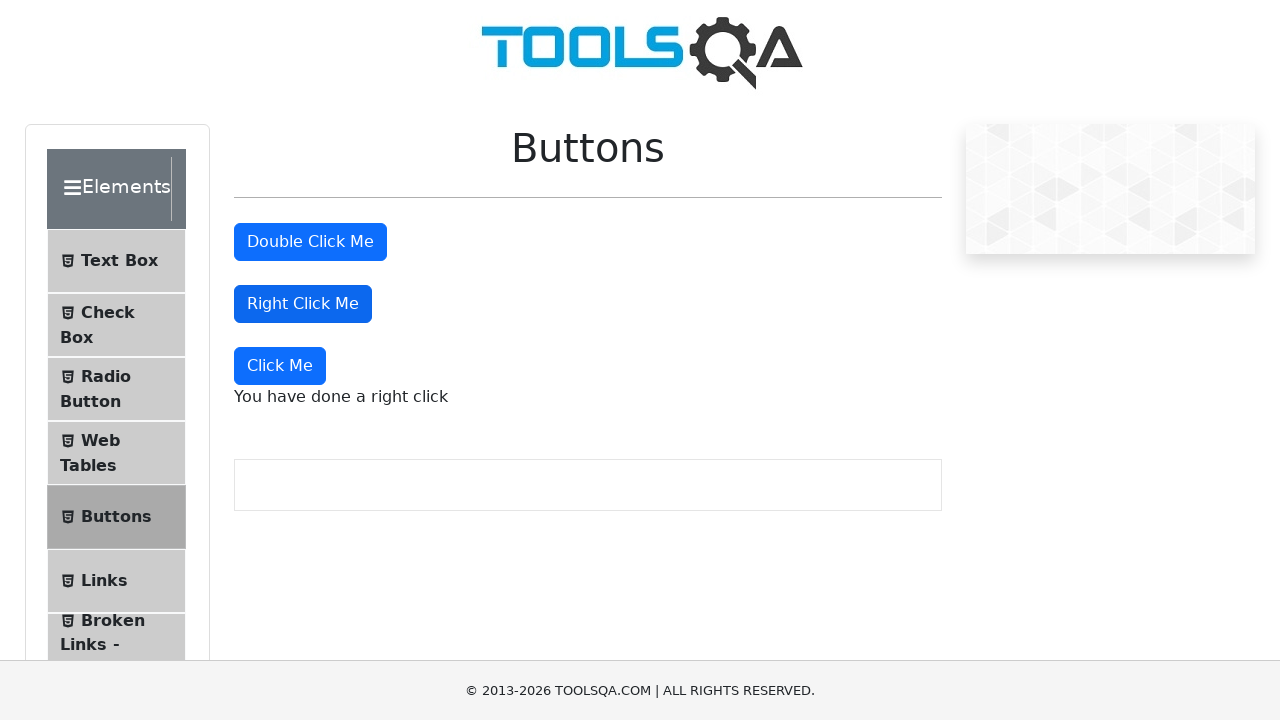

Located the right click message element
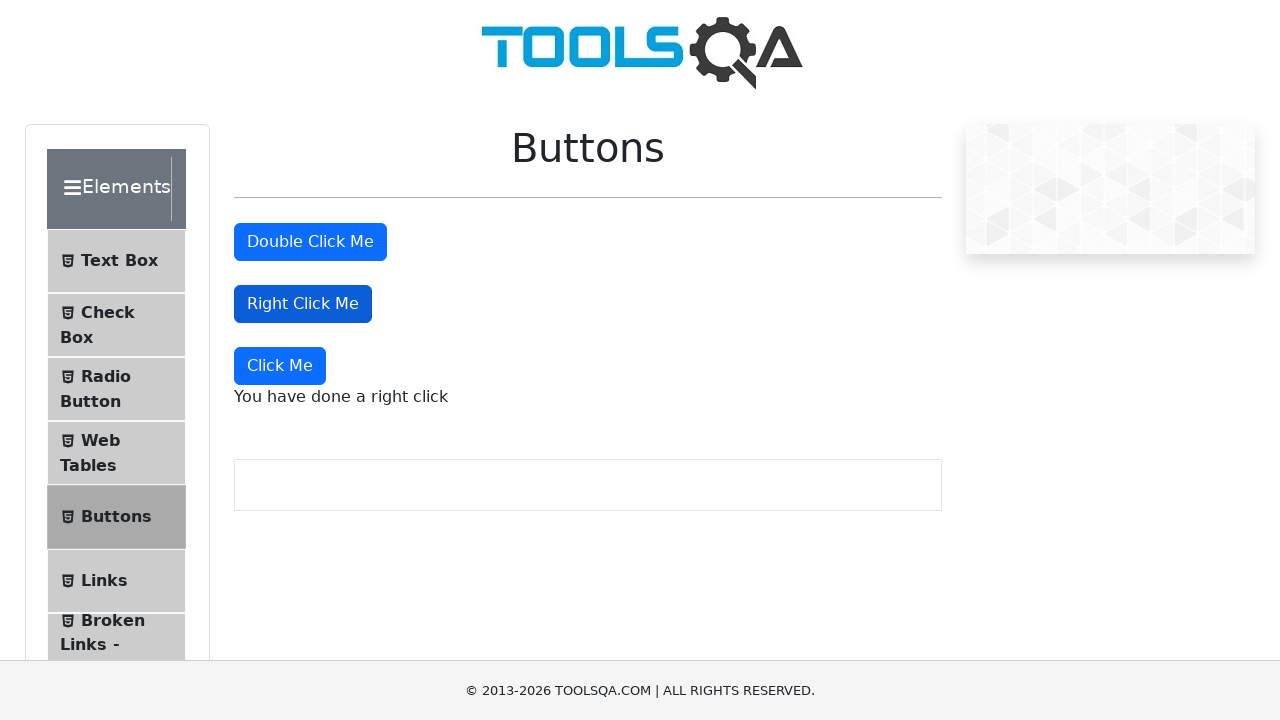

Right click message became visible
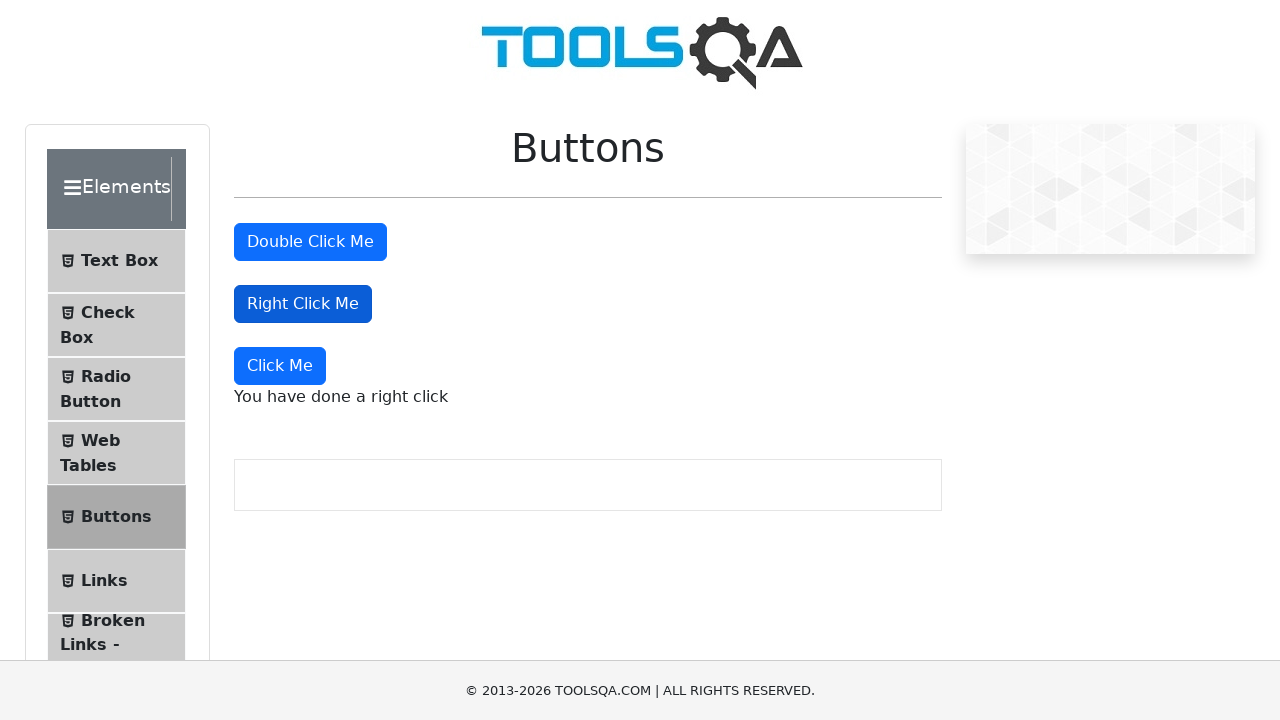

Verified success message contains 'You have done a right click'
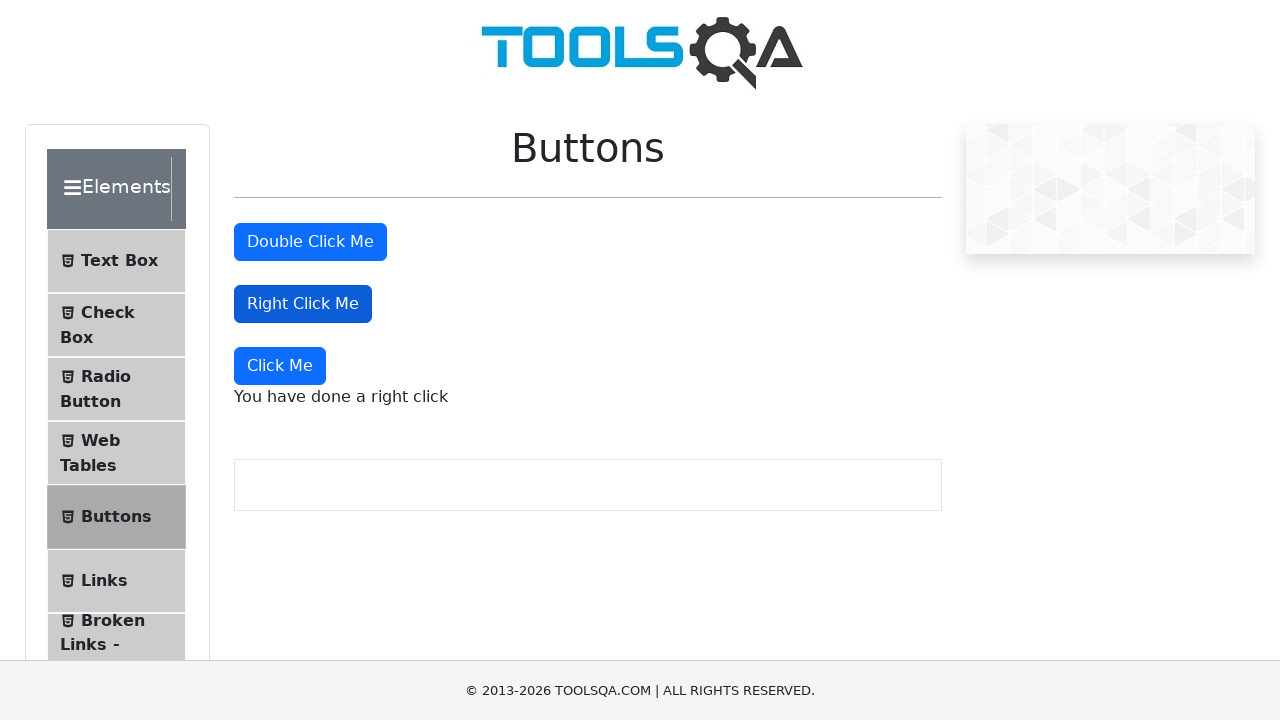

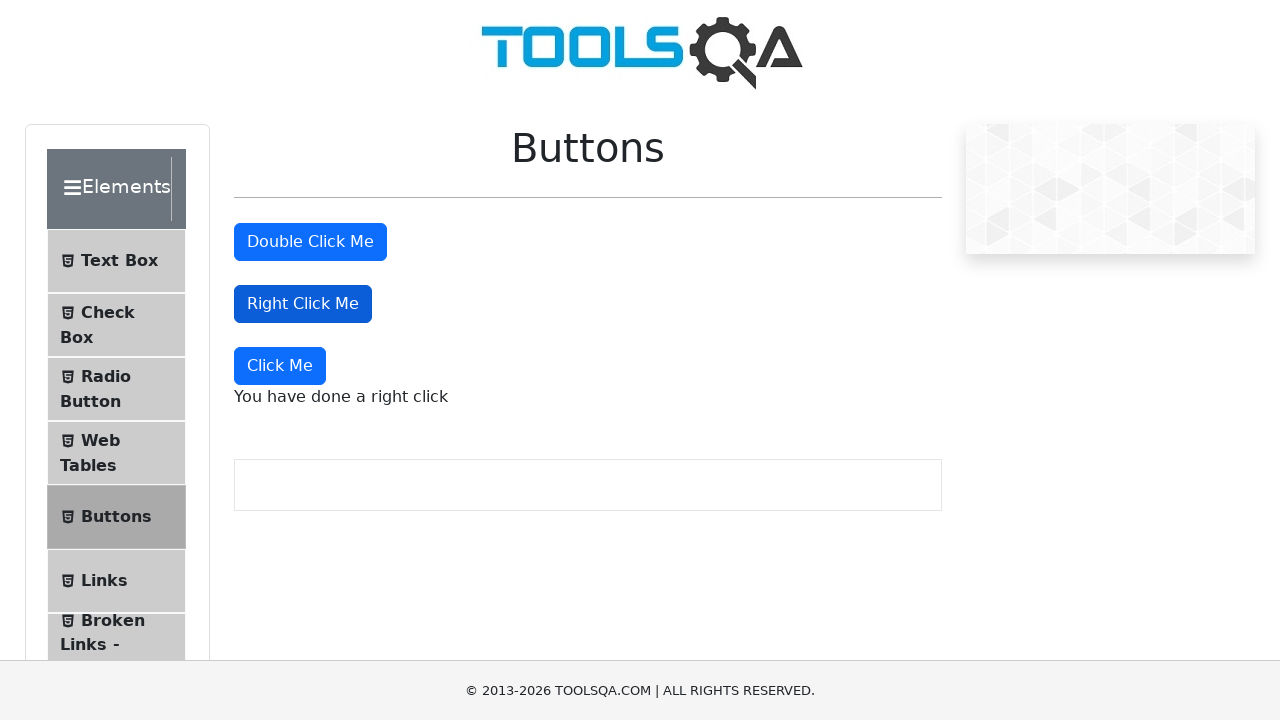